Tests dropdown selection functionality by selecting an option from a dropdown menu using different selection methods

Starting URL: https://the-internet.herokuapp.com/dropdown

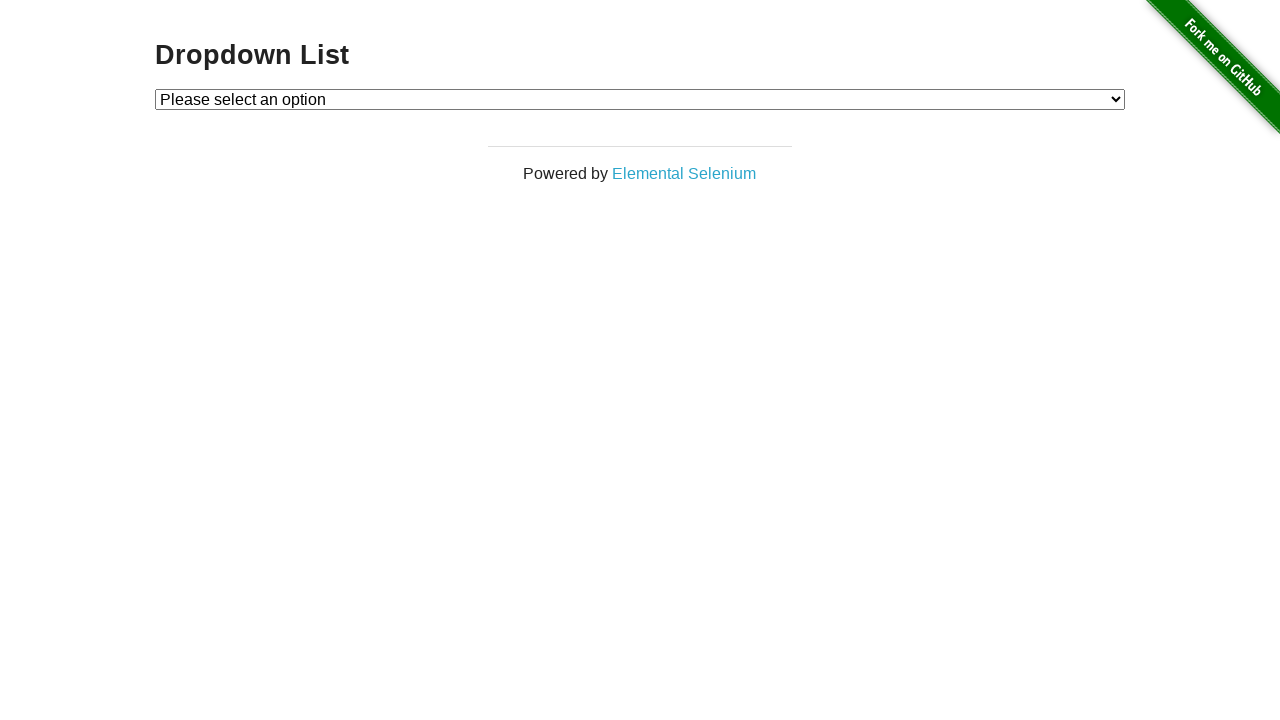

Located dropdown element with id 'dropdown'
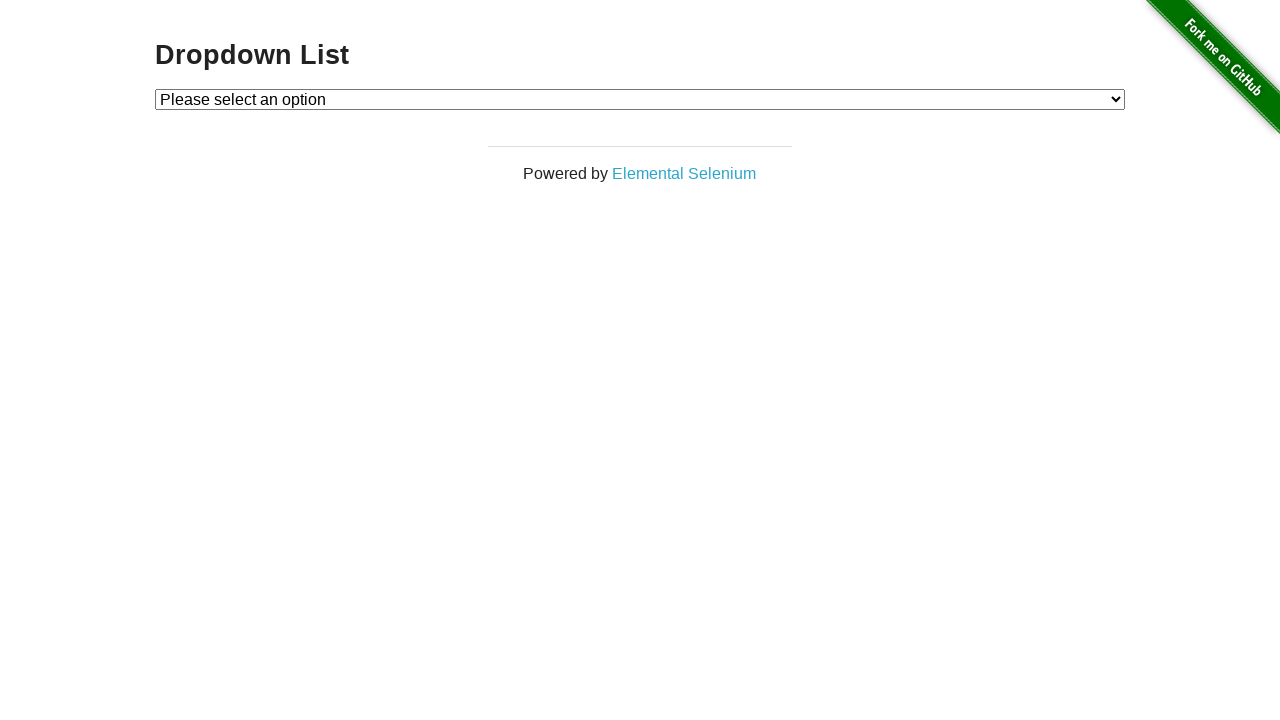

Selected option with value '2' from dropdown menu on #dropdown
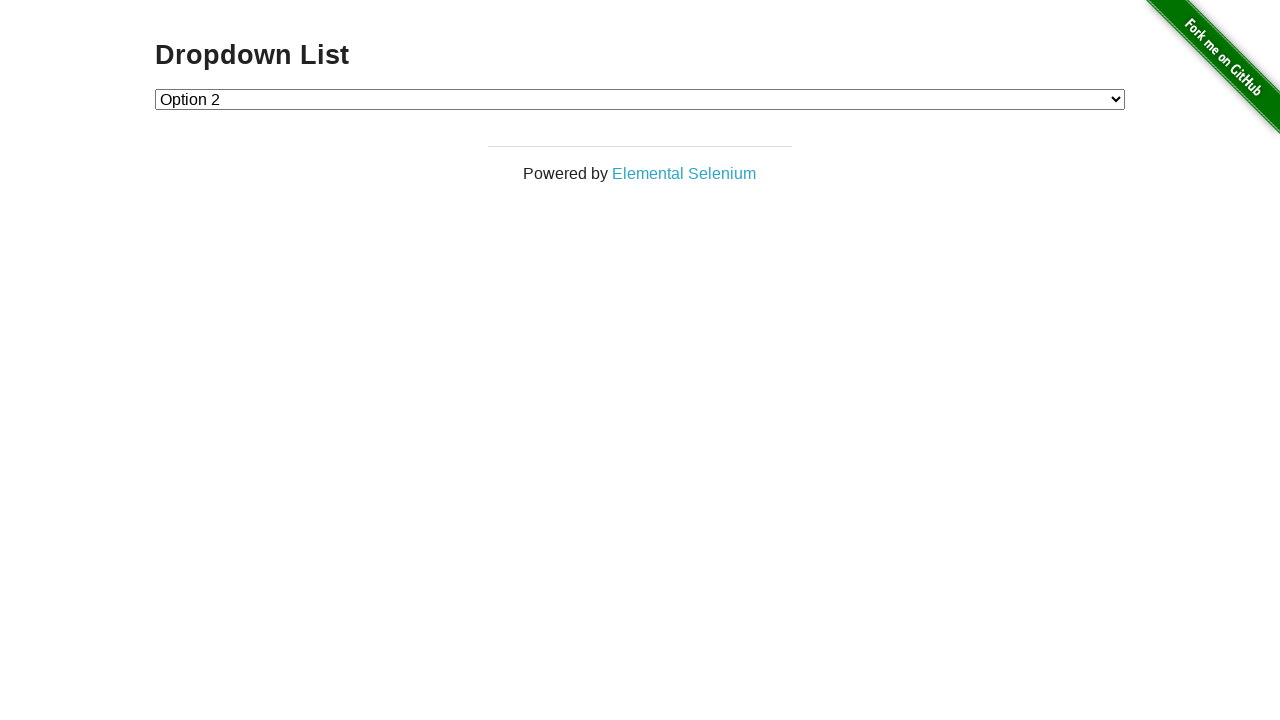

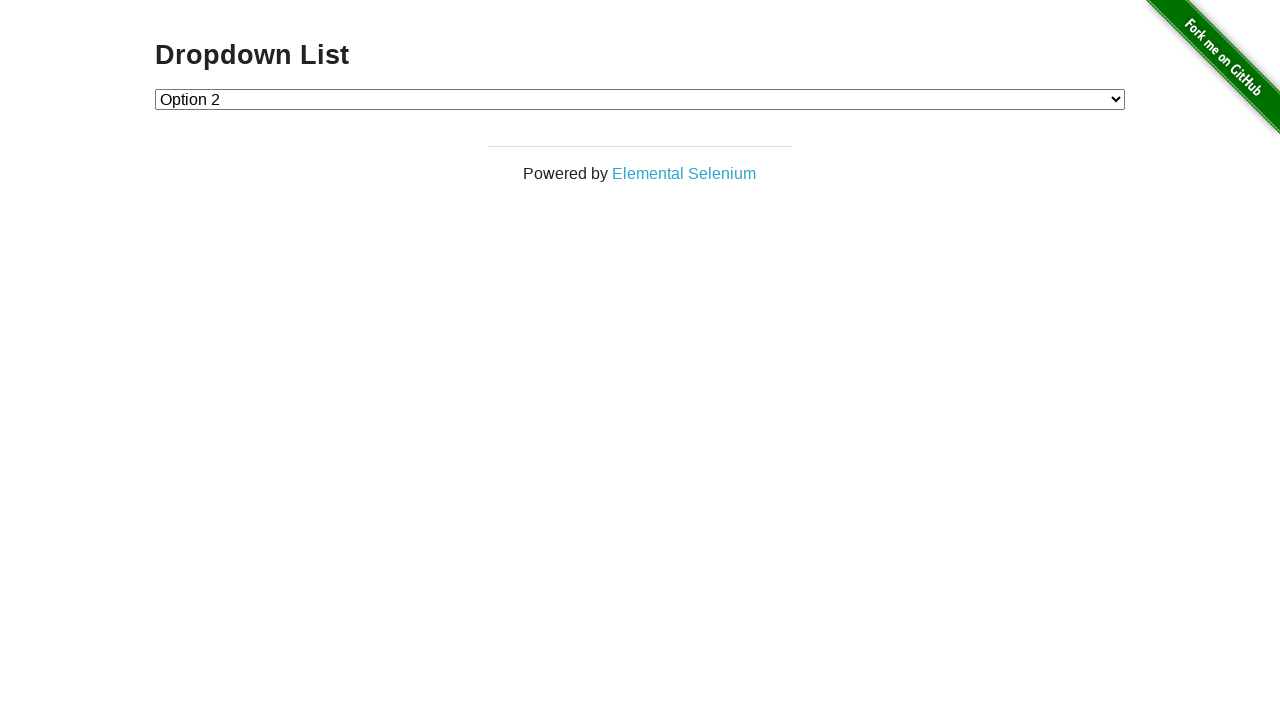